Tests JavaScript alert handling by triggering different alert types and accepting or dismissing them

Starting URL: https://the-internet.herokuapp.com/javascript_alerts

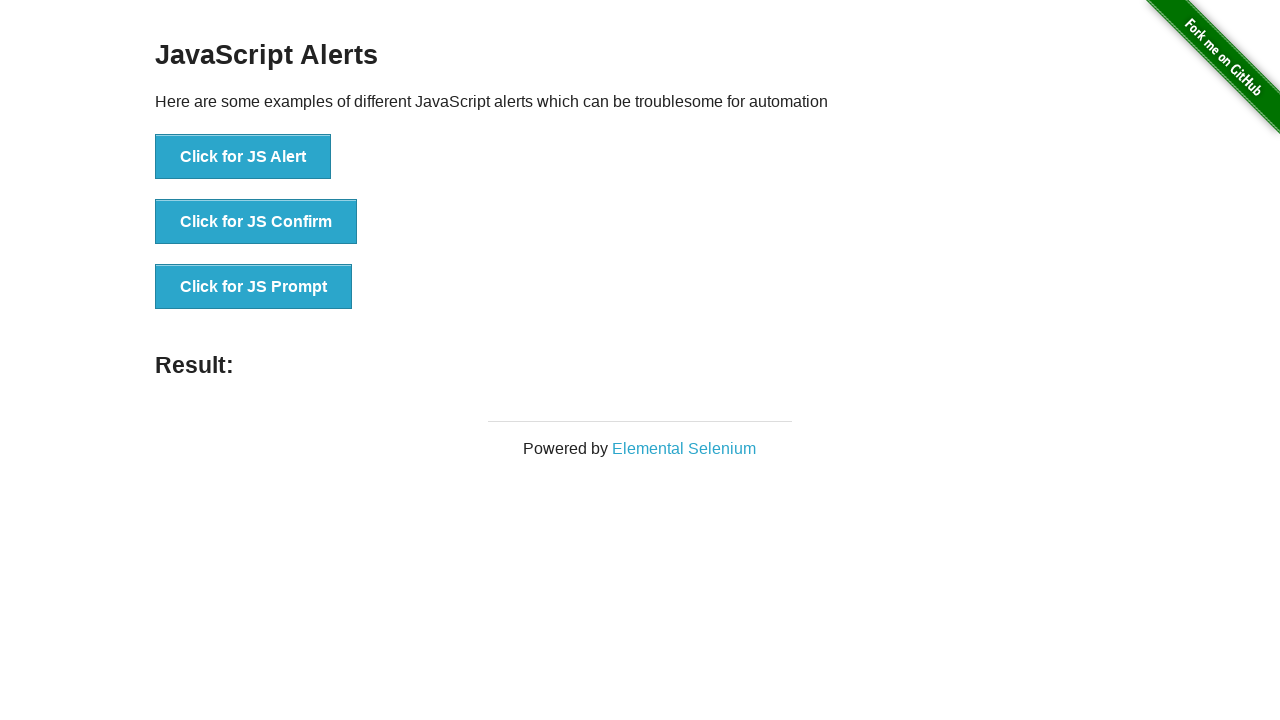

Clicked 'Click for JS Alert' button at (243, 157) on xpath=//button[text()='Click for JS Alert']
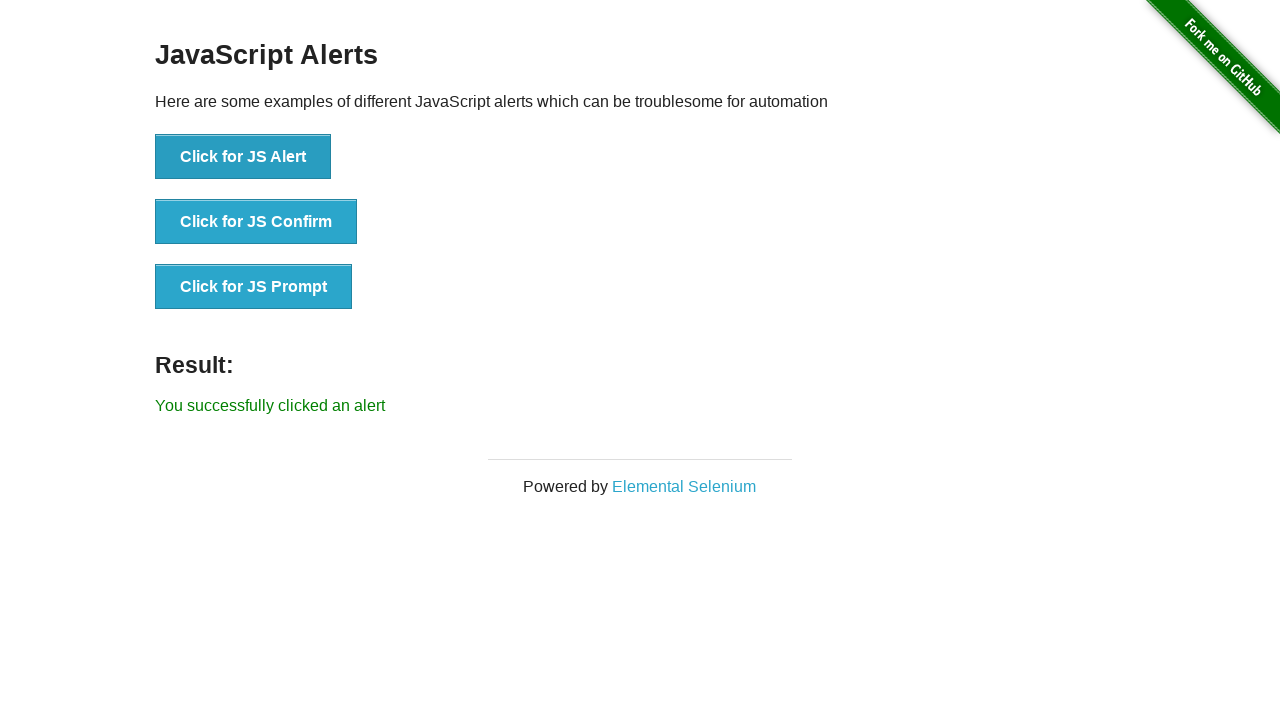

Set up dialog handler to accept alerts
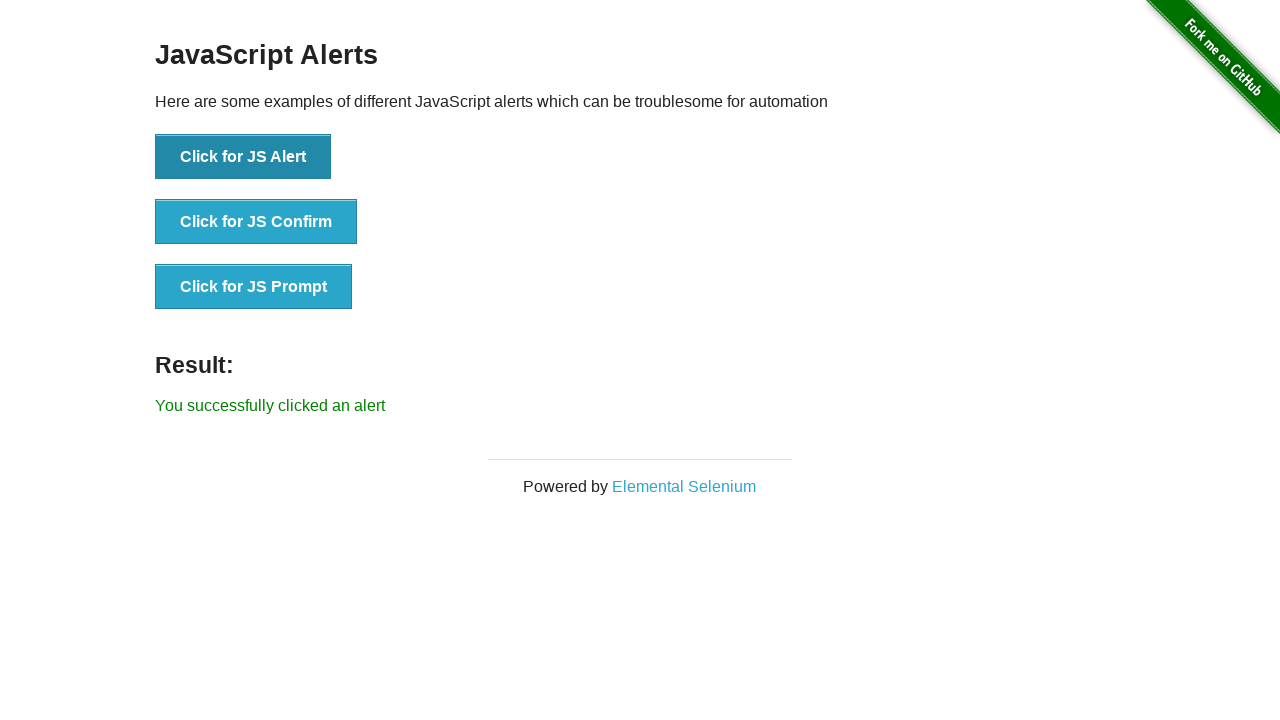

Waited 500ms for alert dialog to be handled
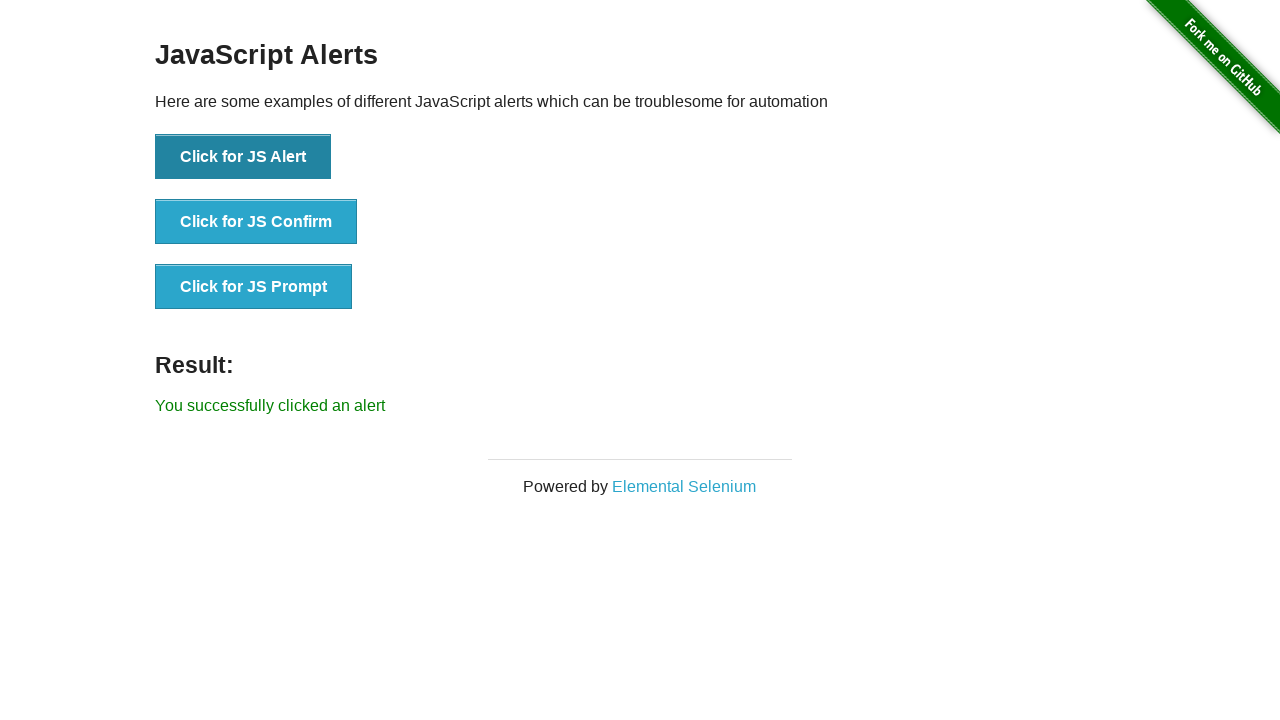

Clicked 'Click for JS Confirm' button at (256, 222) on xpath=//button[text()='Click for JS Confirm']
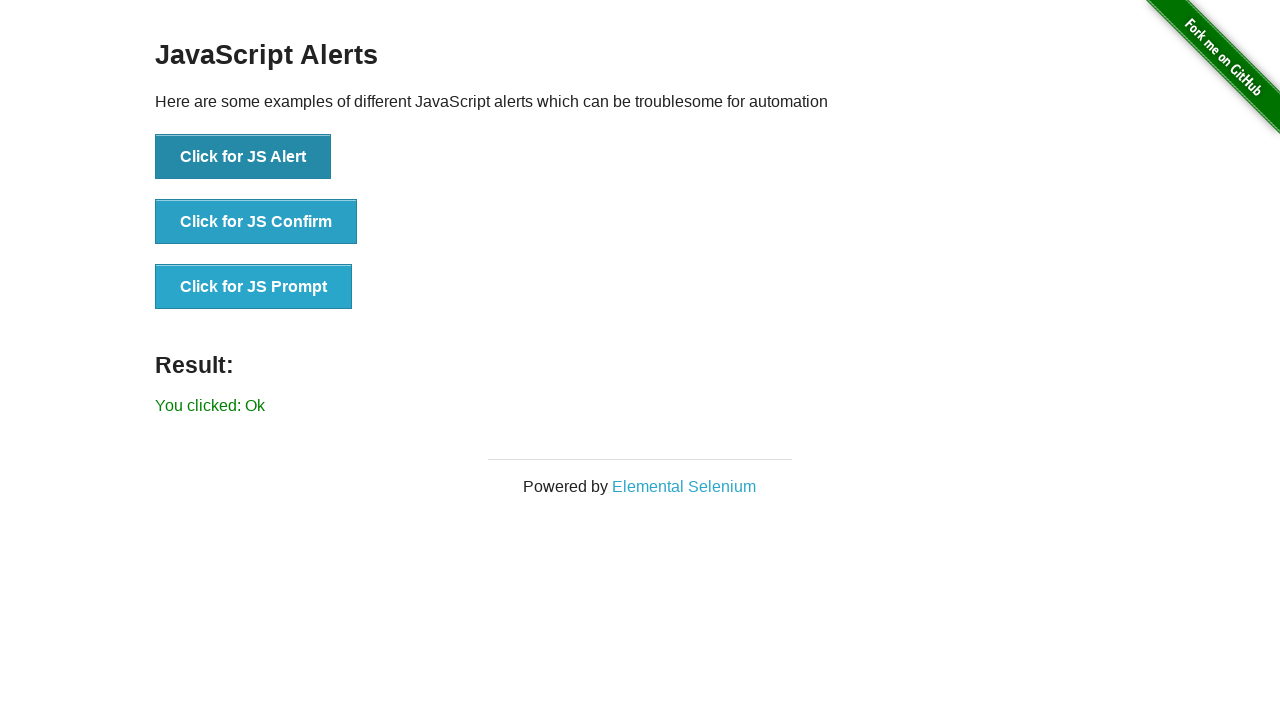

Set up dialog handler to dismiss confirm dialog
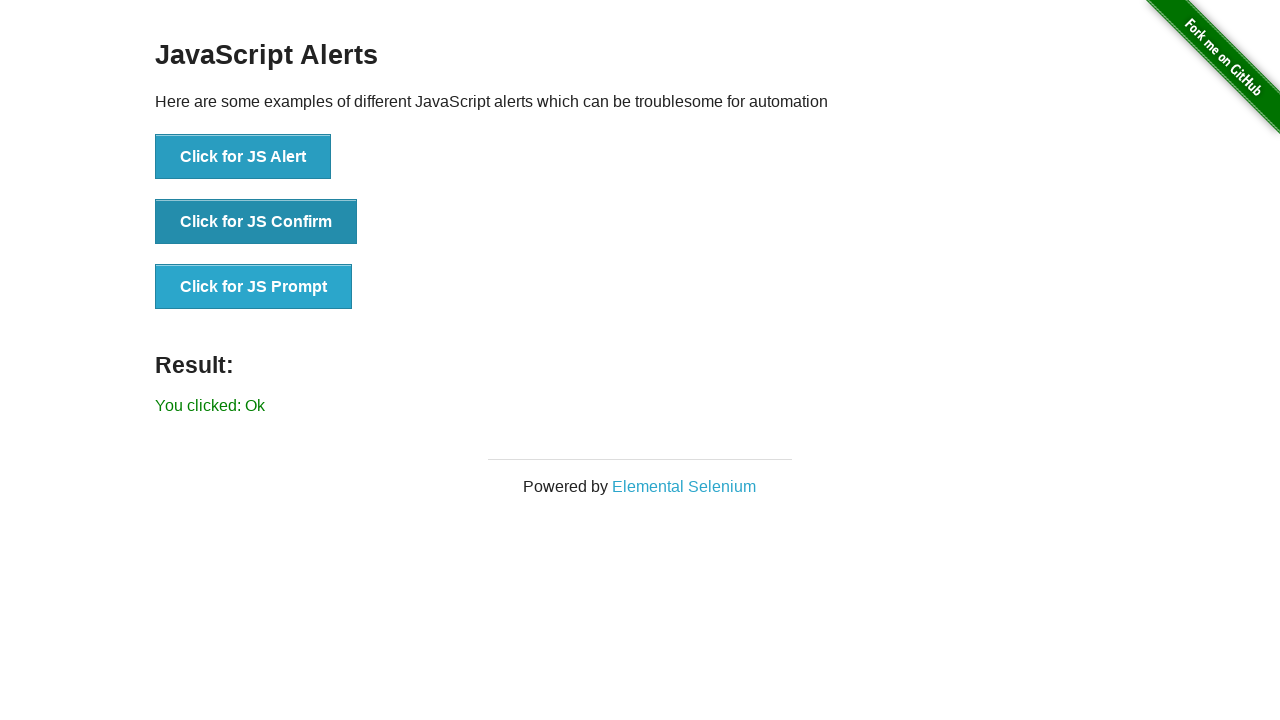

Waited 500ms for confirm dialog to be handled
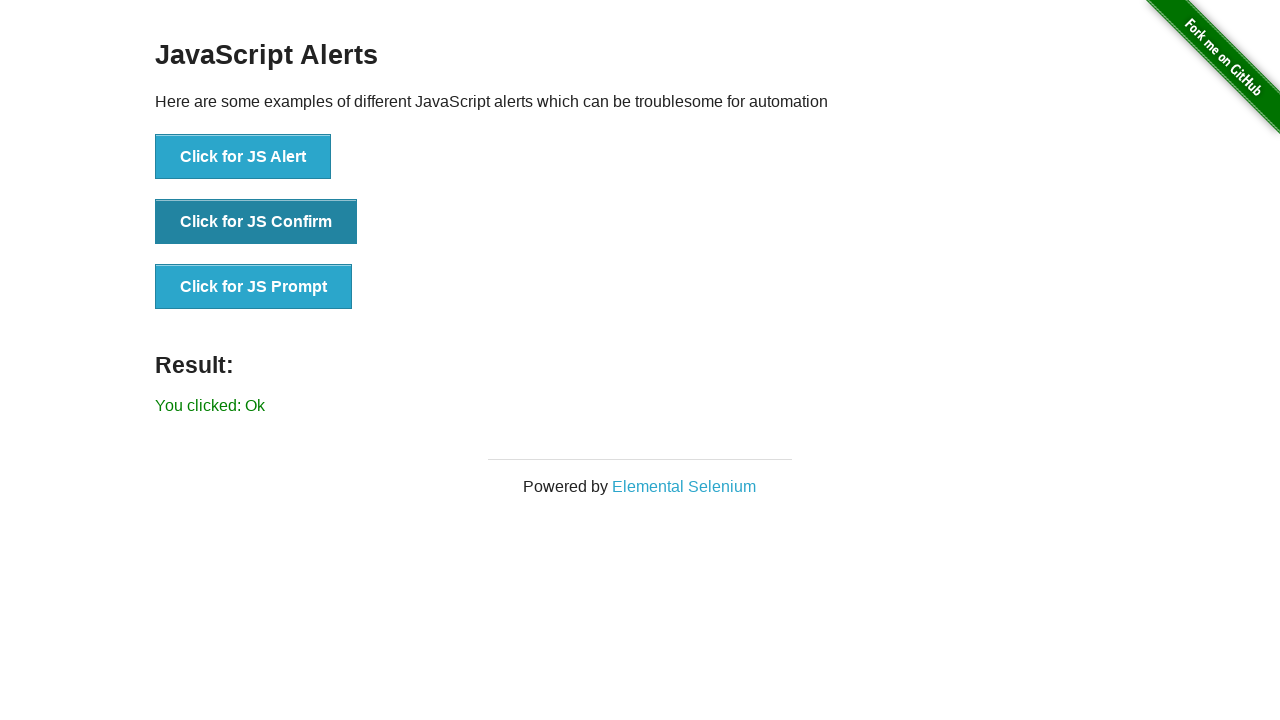

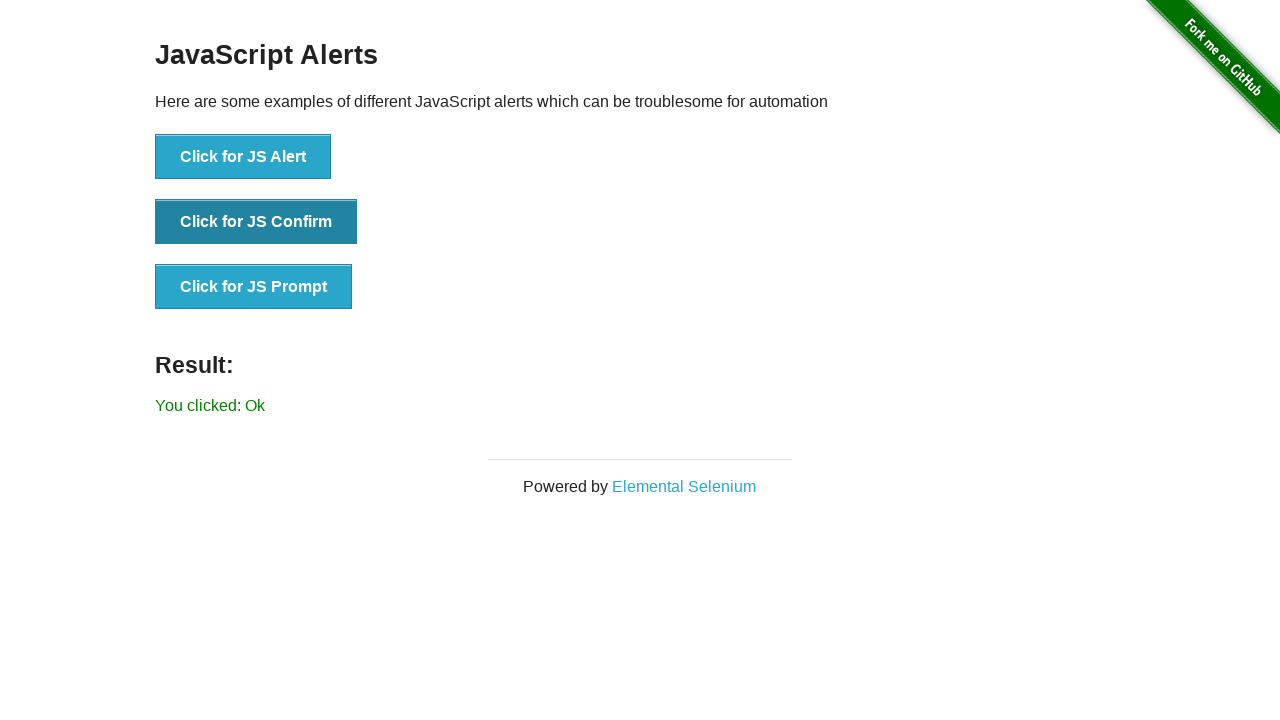